Tests filtering to display all items after viewing filtered views

Starting URL: https://demo.playwright.dev/todomvc

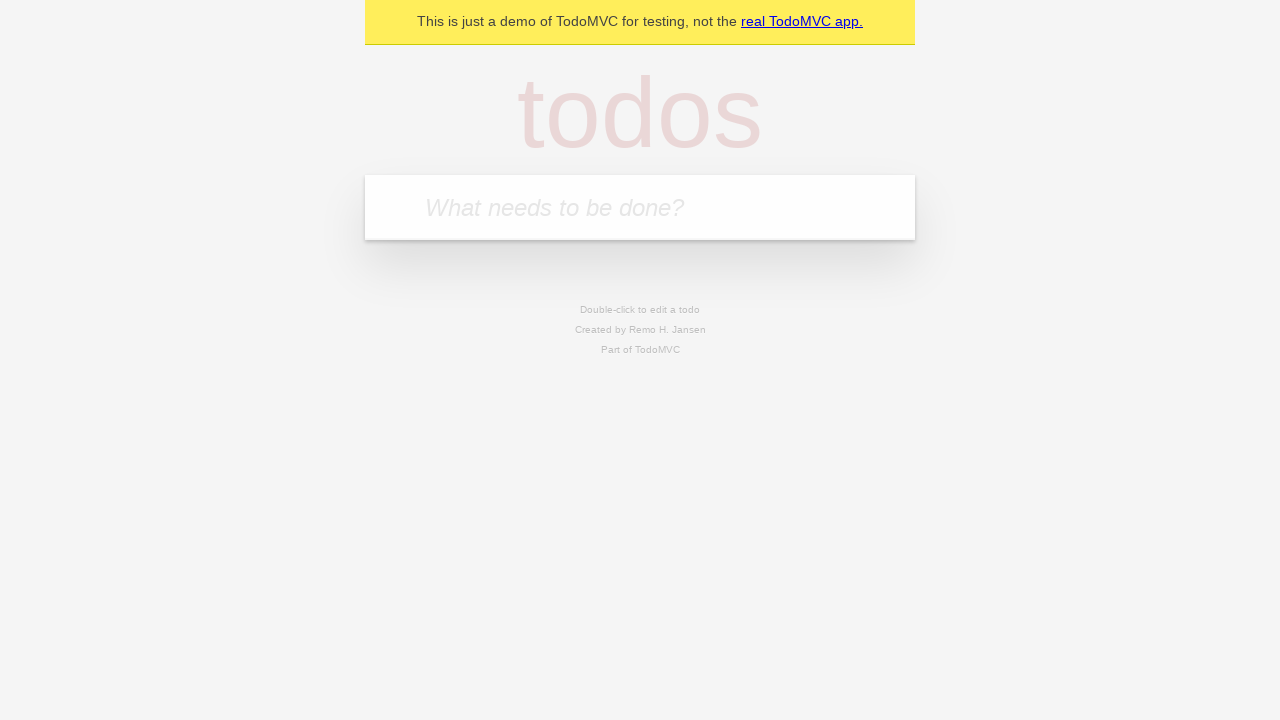

Filled first todo input with 'buy some cheese' on .new-todo
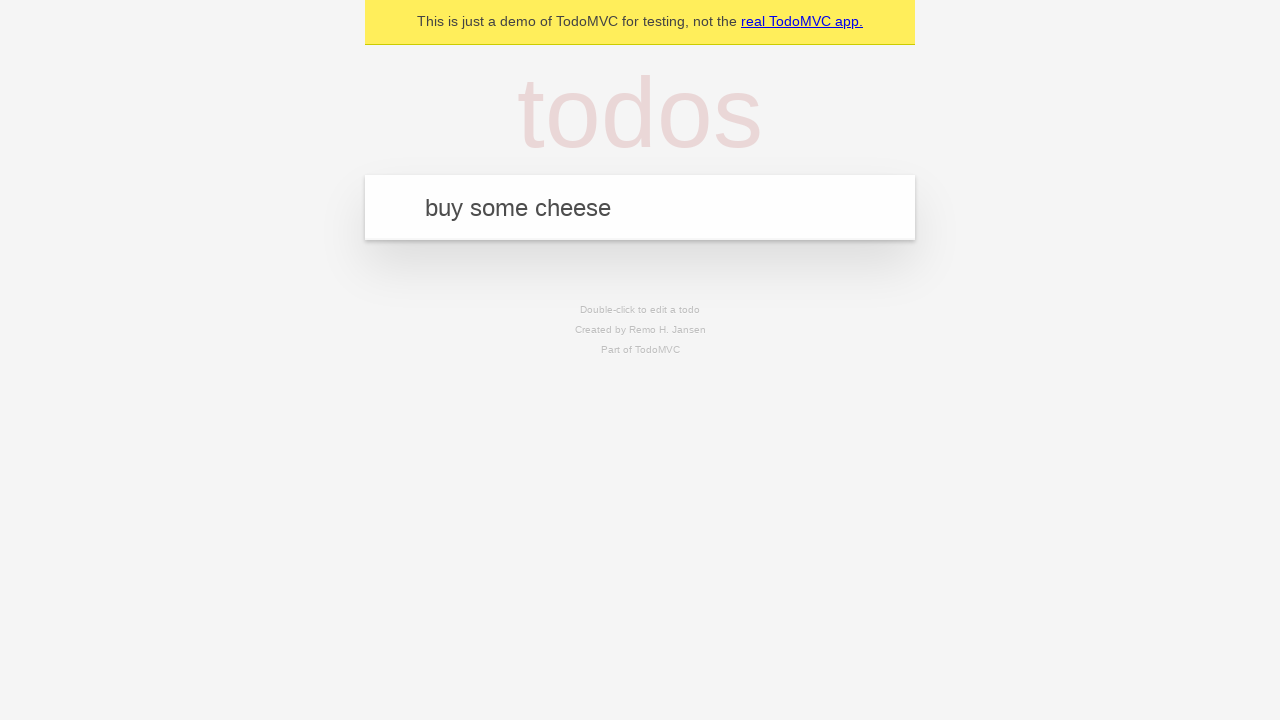

Pressed Enter to create first todo on .new-todo
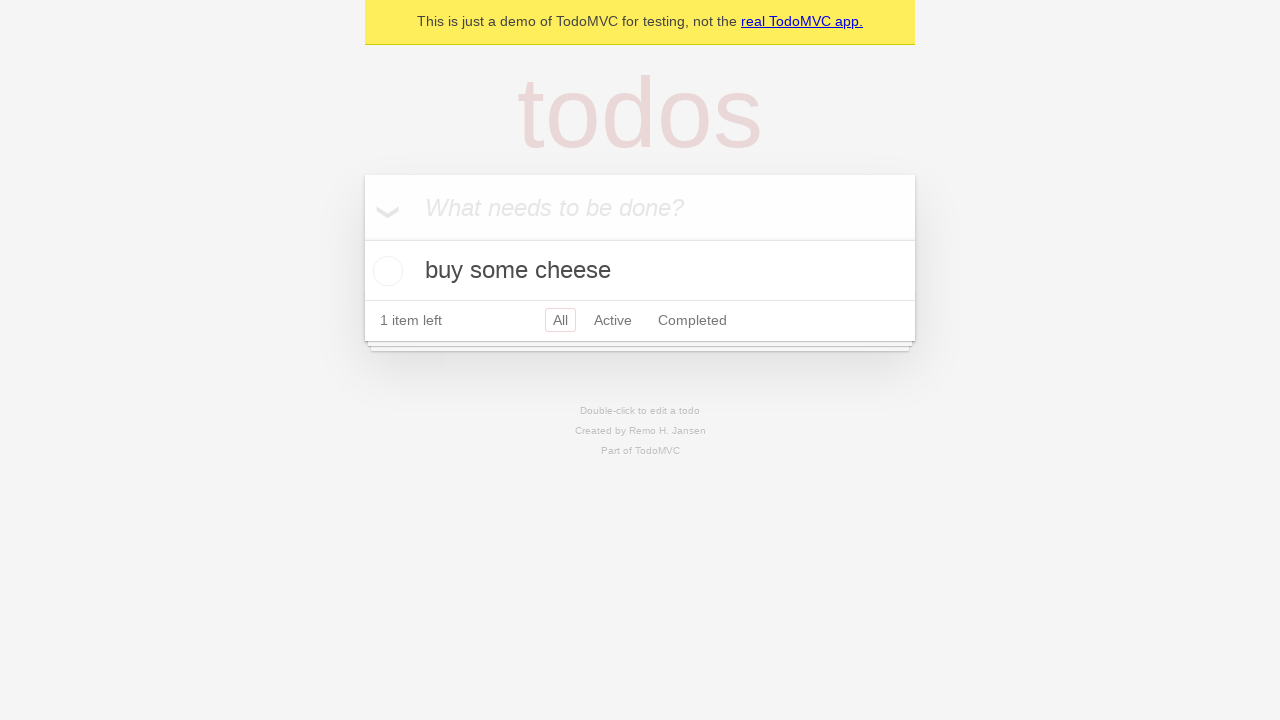

Filled second todo input with 'feed the cat' on .new-todo
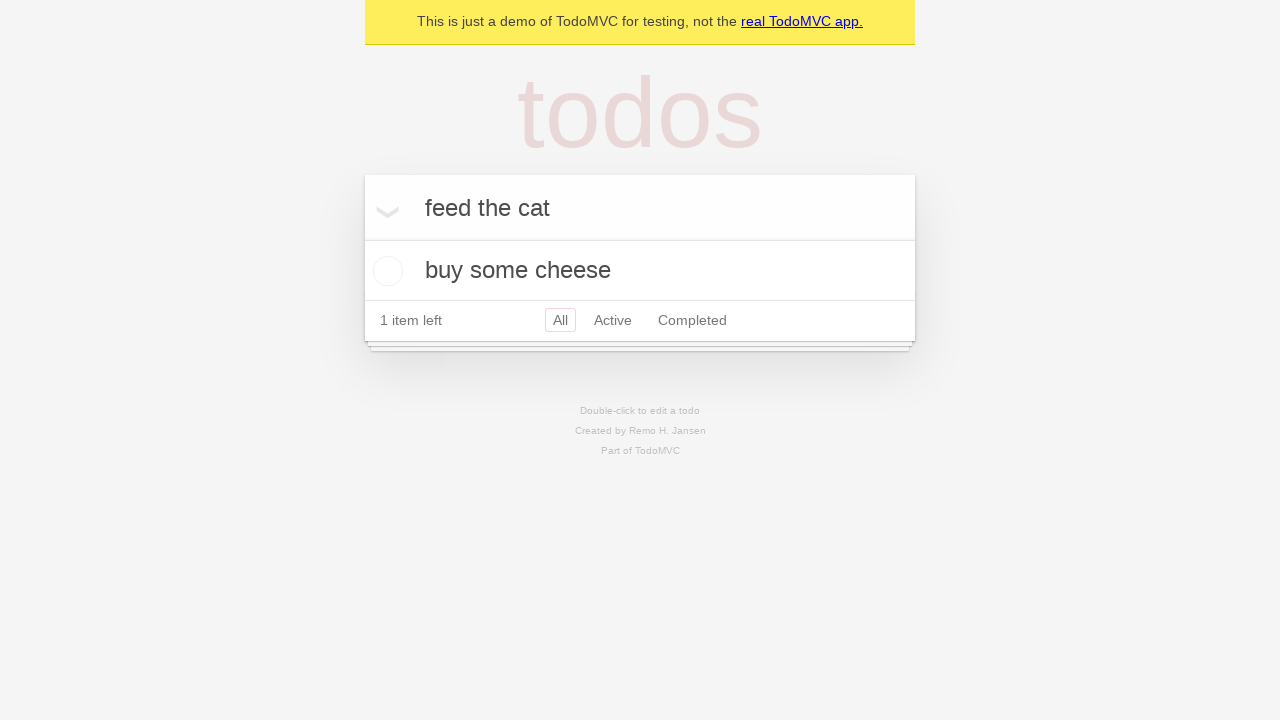

Pressed Enter to create second todo on .new-todo
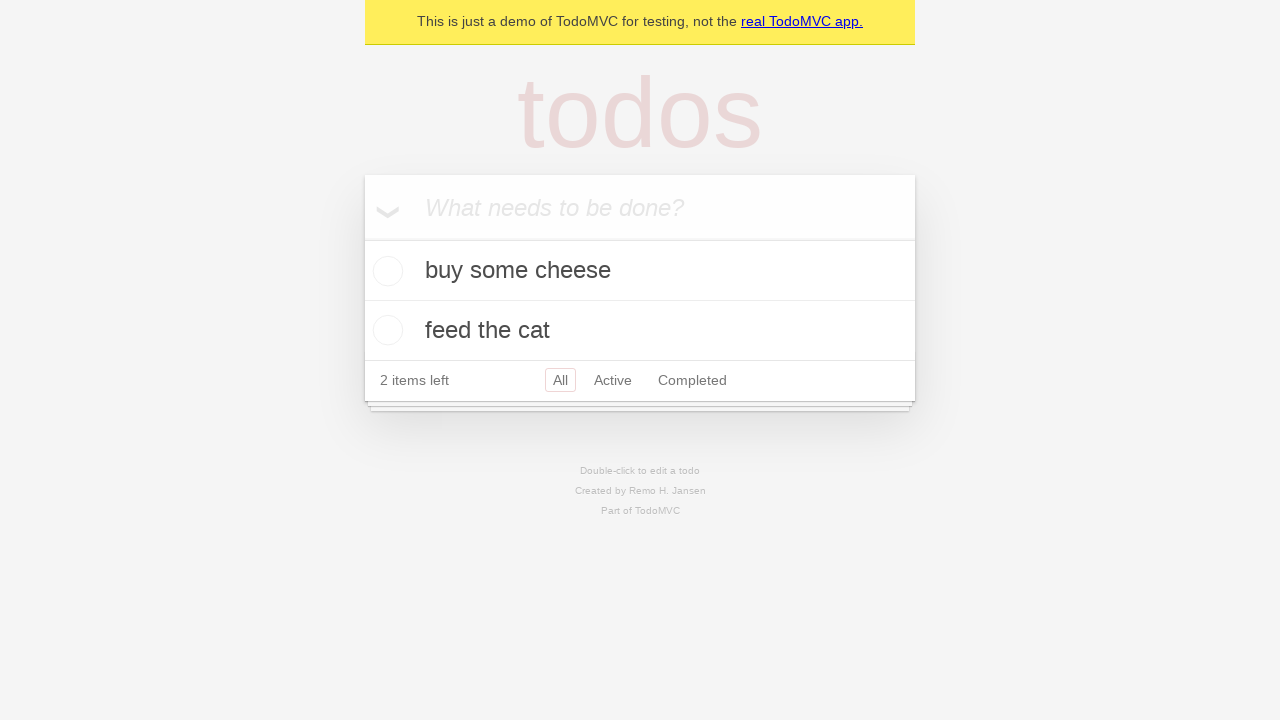

Filled third todo input with 'book a doctors appointment' on .new-todo
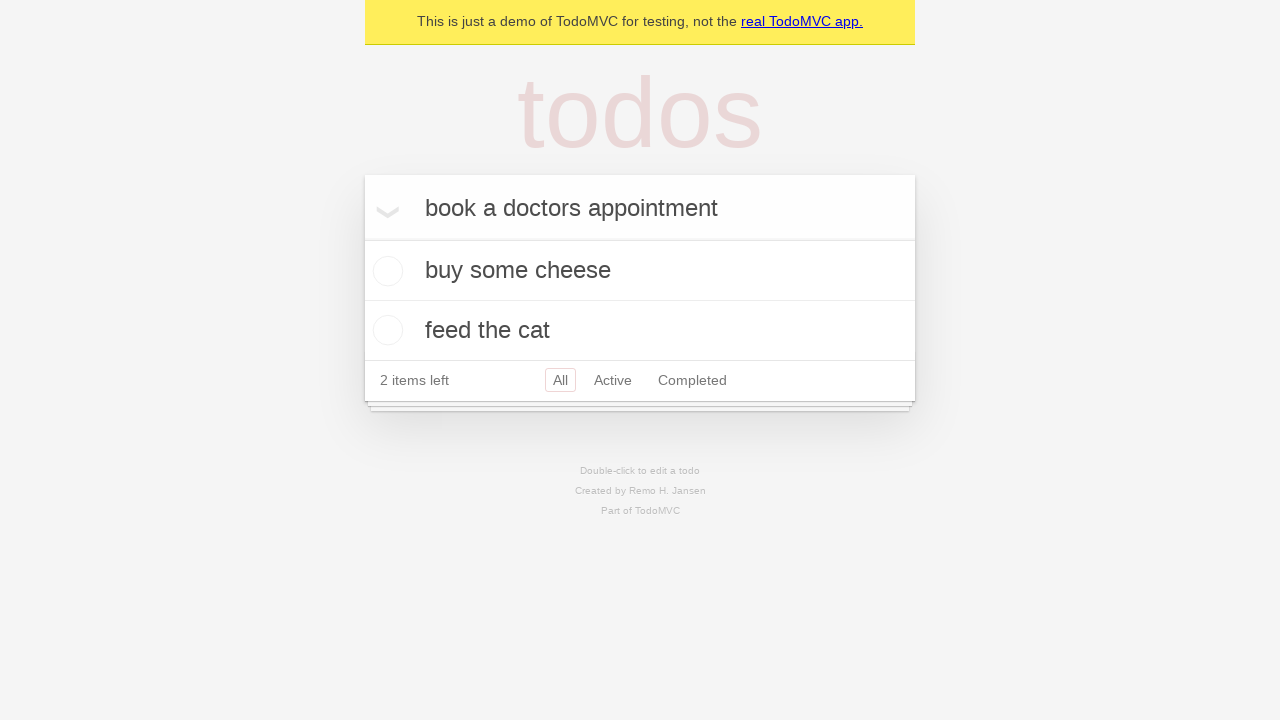

Pressed Enter to create third todo on .new-todo
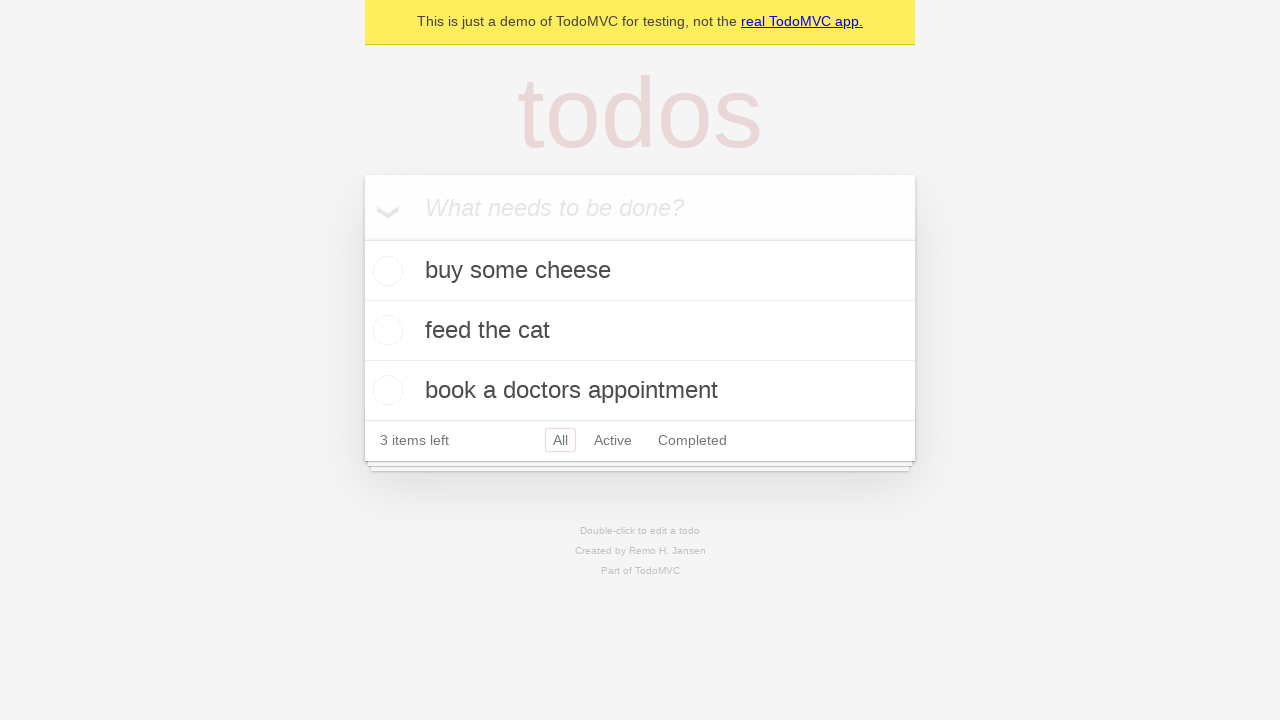

All three todos are now visible in the todo list
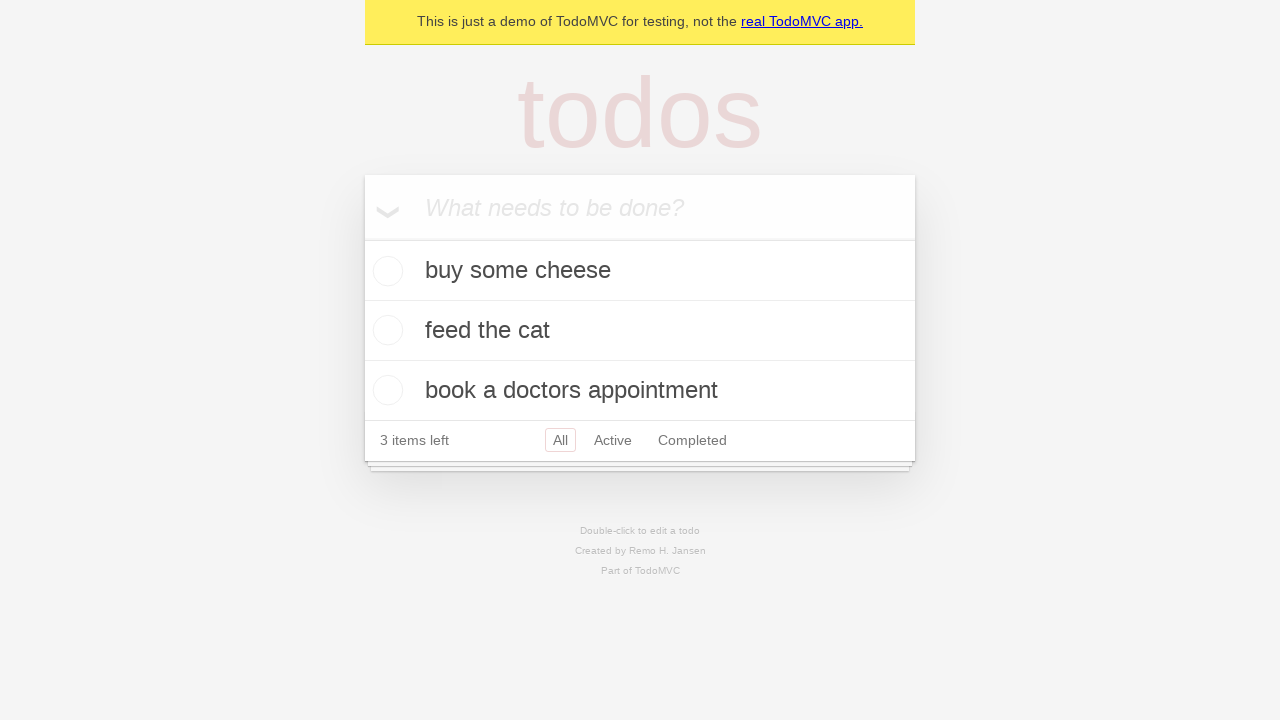

Checked the second todo item as completed at (385, 330) on .todo-list li .toggle >> nth=1
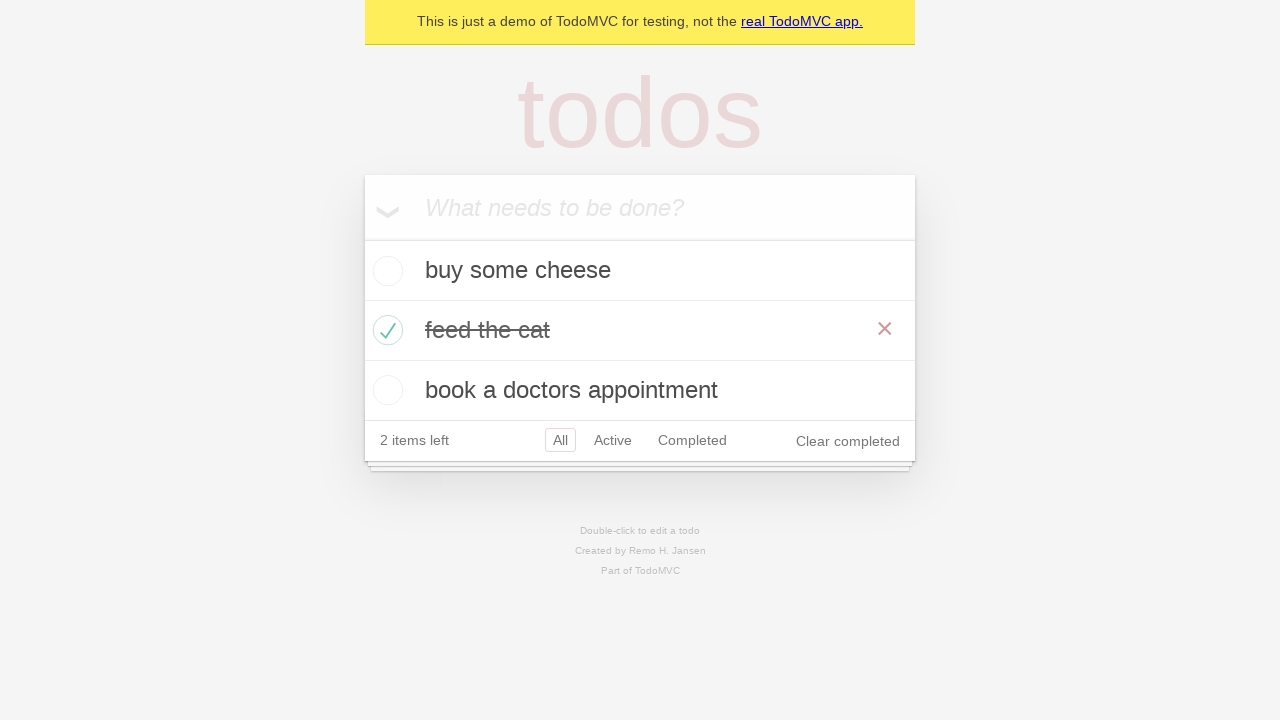

Clicked on 'Active' filter to show only active todos at (613, 440) on .filters >> text=Active
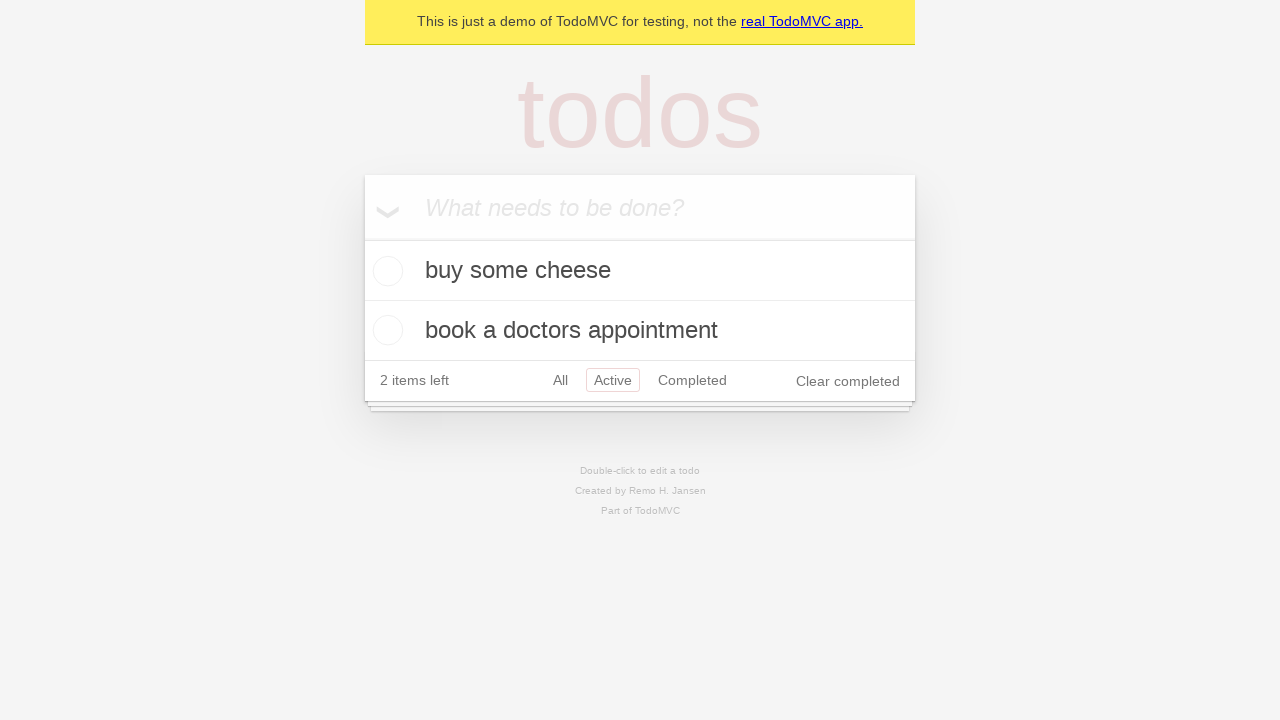

Clicked on 'Completed' filter to show only completed todos at (692, 380) on .filters >> text=Completed
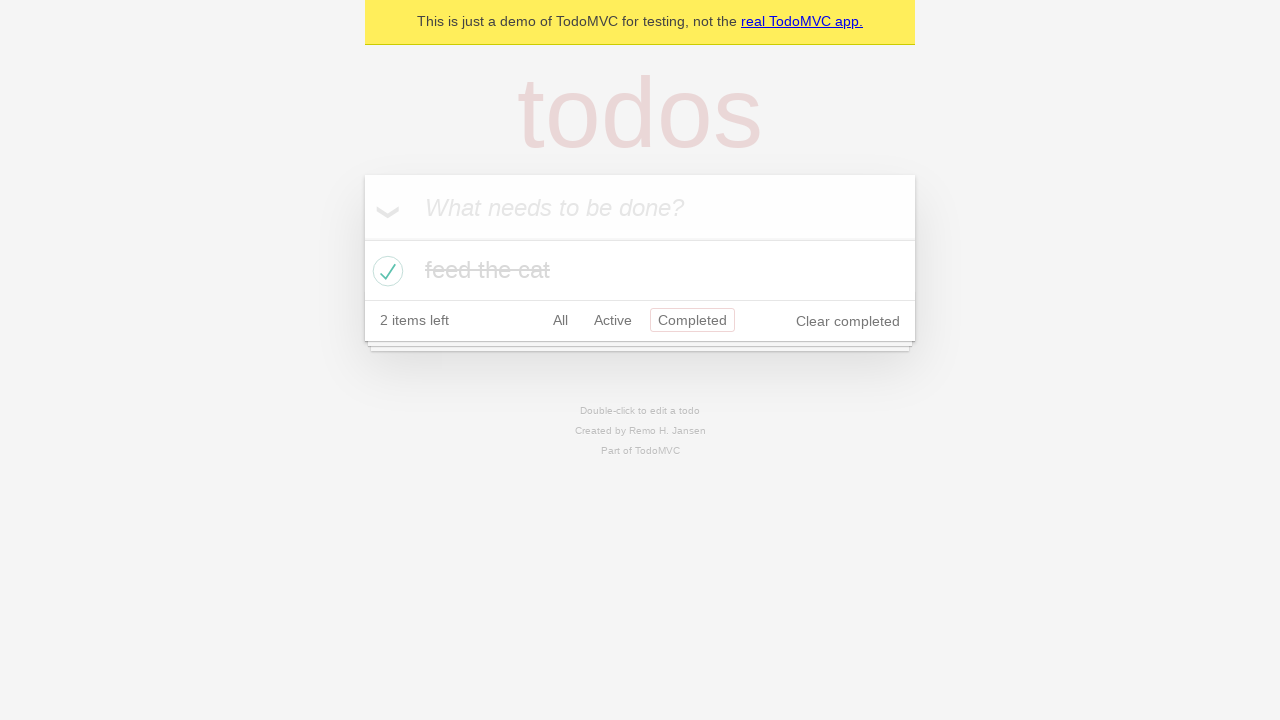

Clicked on 'All' filter to display all items after viewing filtered views at (560, 320) on .filters >> text=All
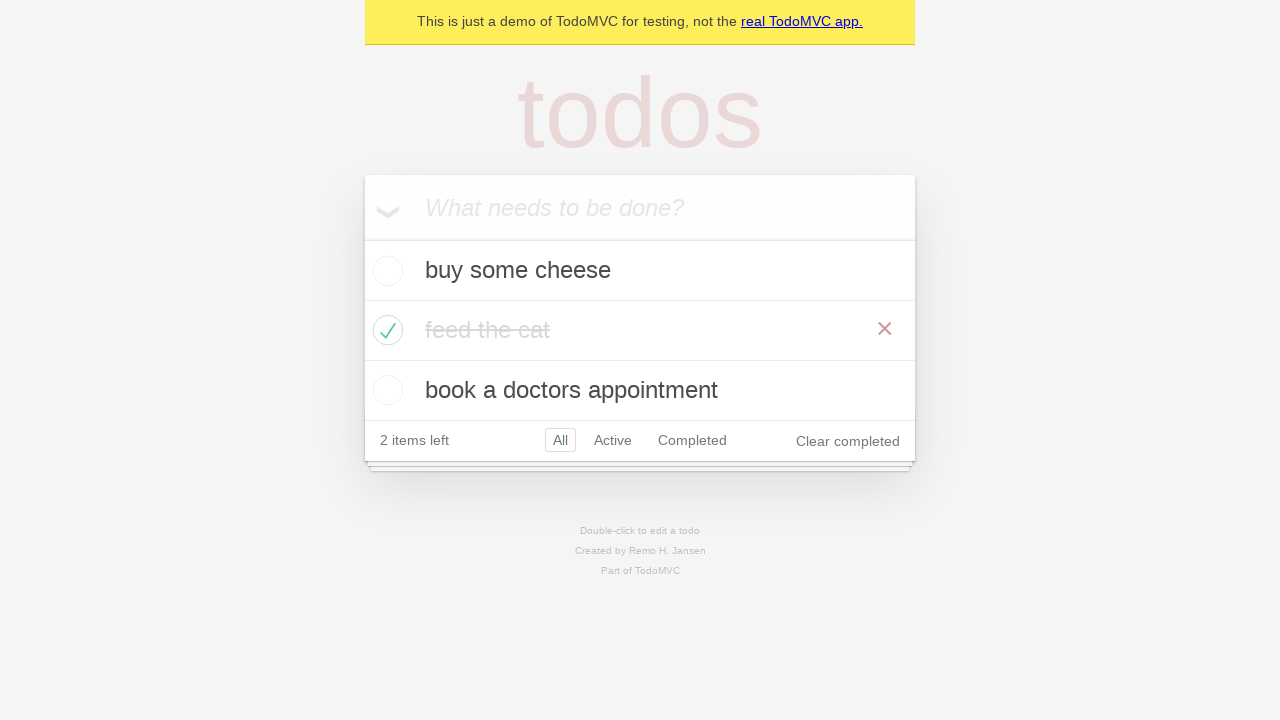

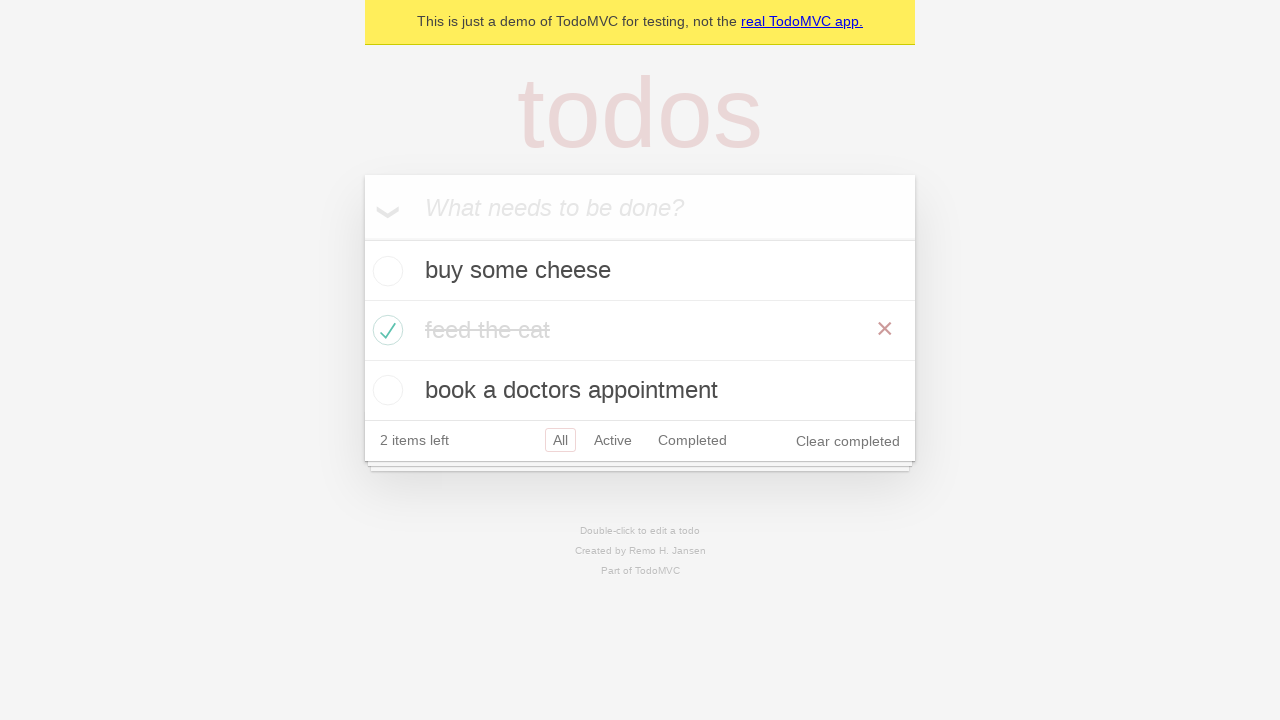